Tests checkbox selection, form input, and alert handling on a practice automation page by clicking a checkbox, entering a label name into a text field, triggering an alert, and accepting it.

Starting URL: https://rahulshettyacademy.com/AutomationPractice/

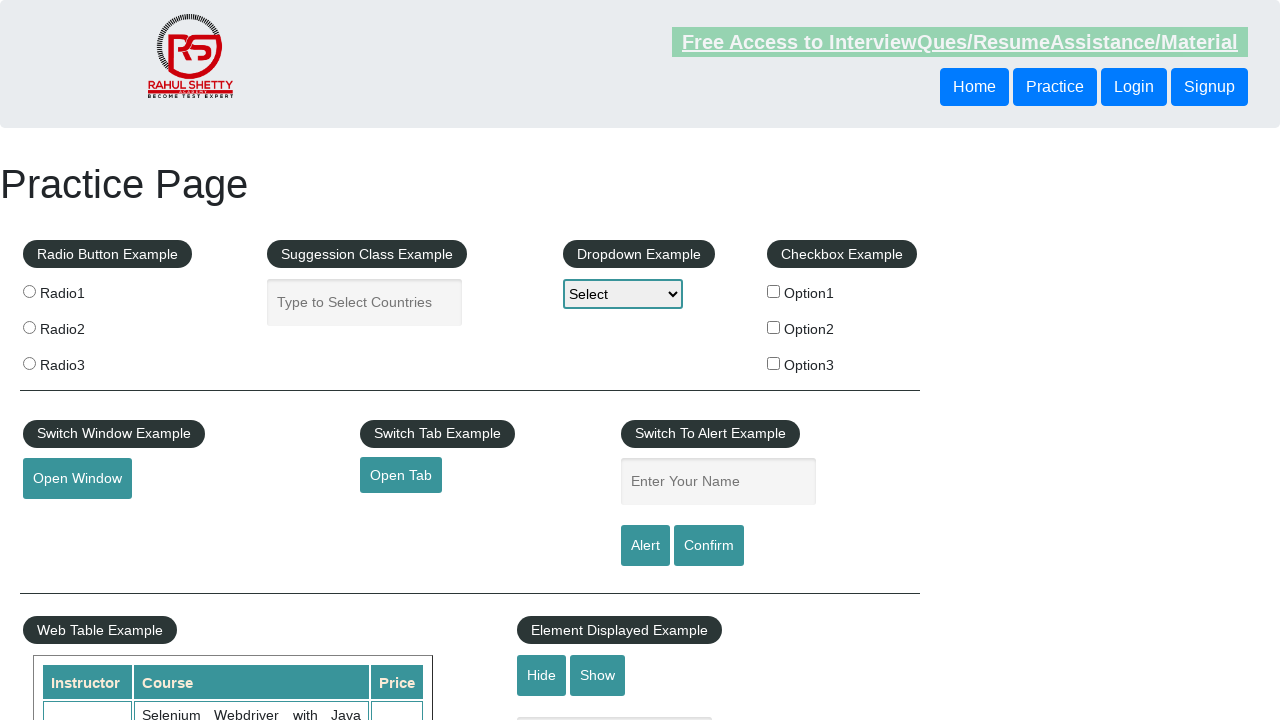

Retrieved label text for 'benz' option
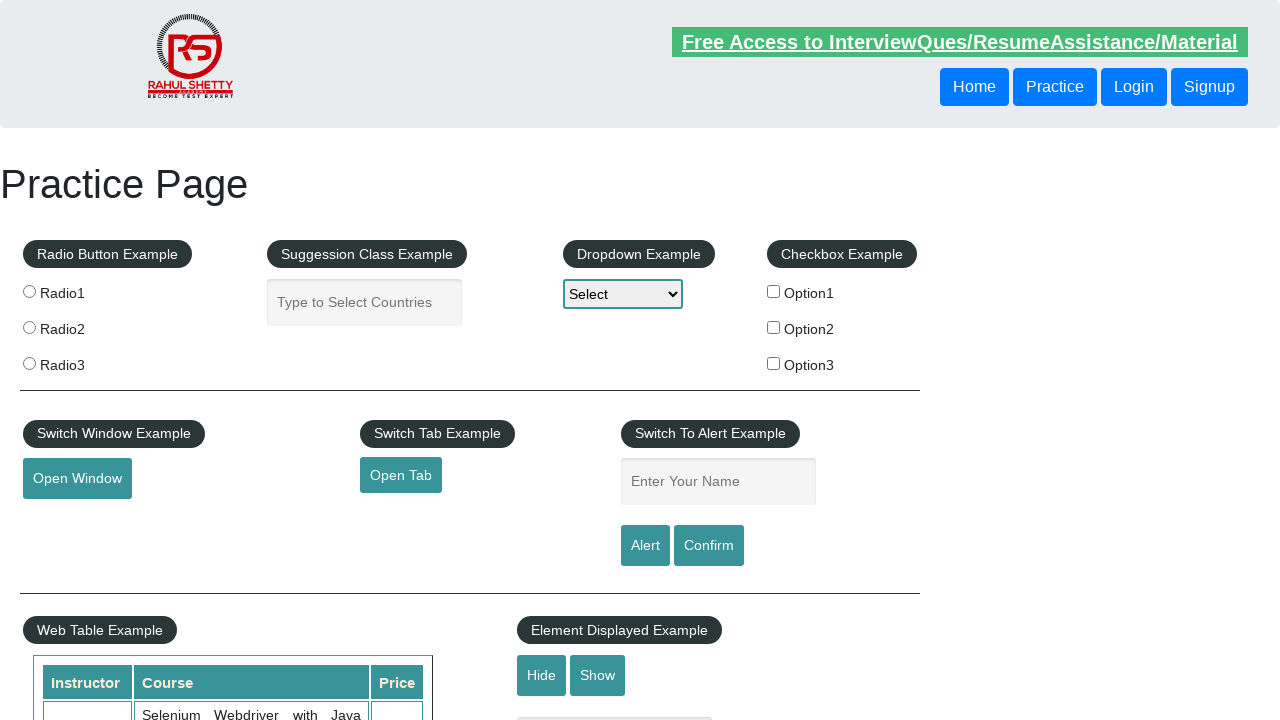

Clicked checkbox option 2 at (774, 327) on #checkBoxOption2
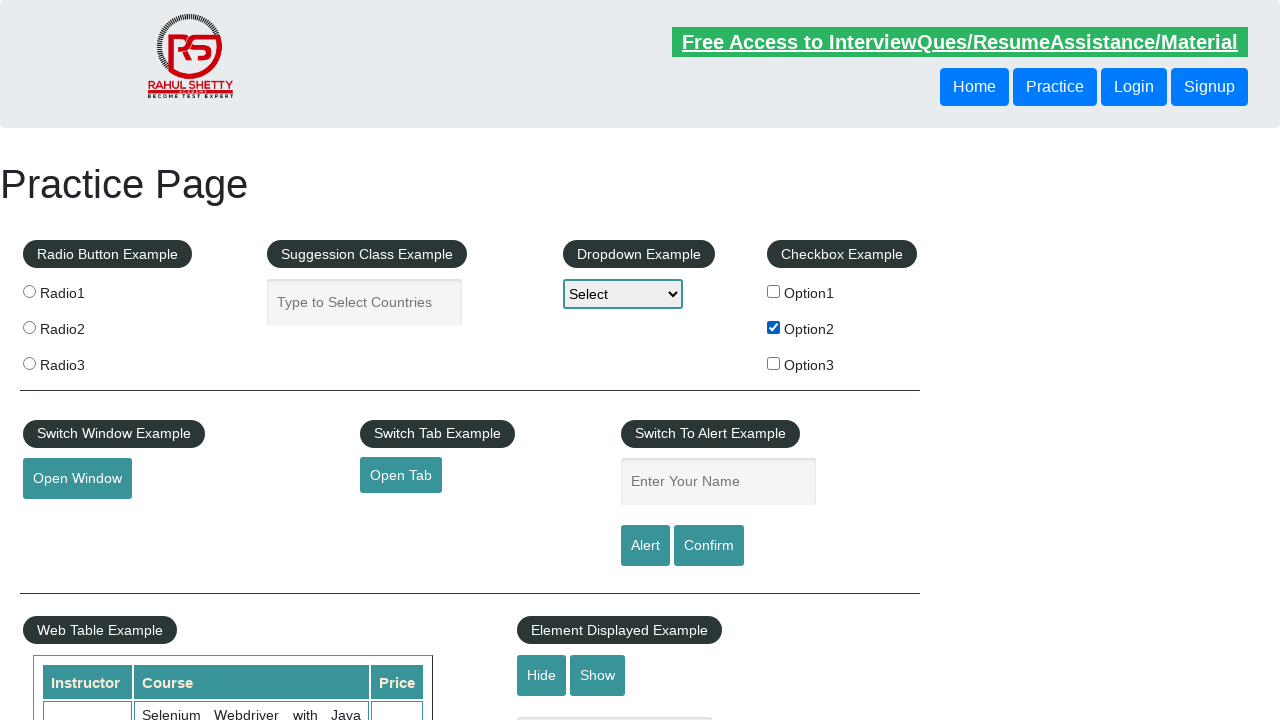

Entered label name '
                     Option2
                ' into name field on #name
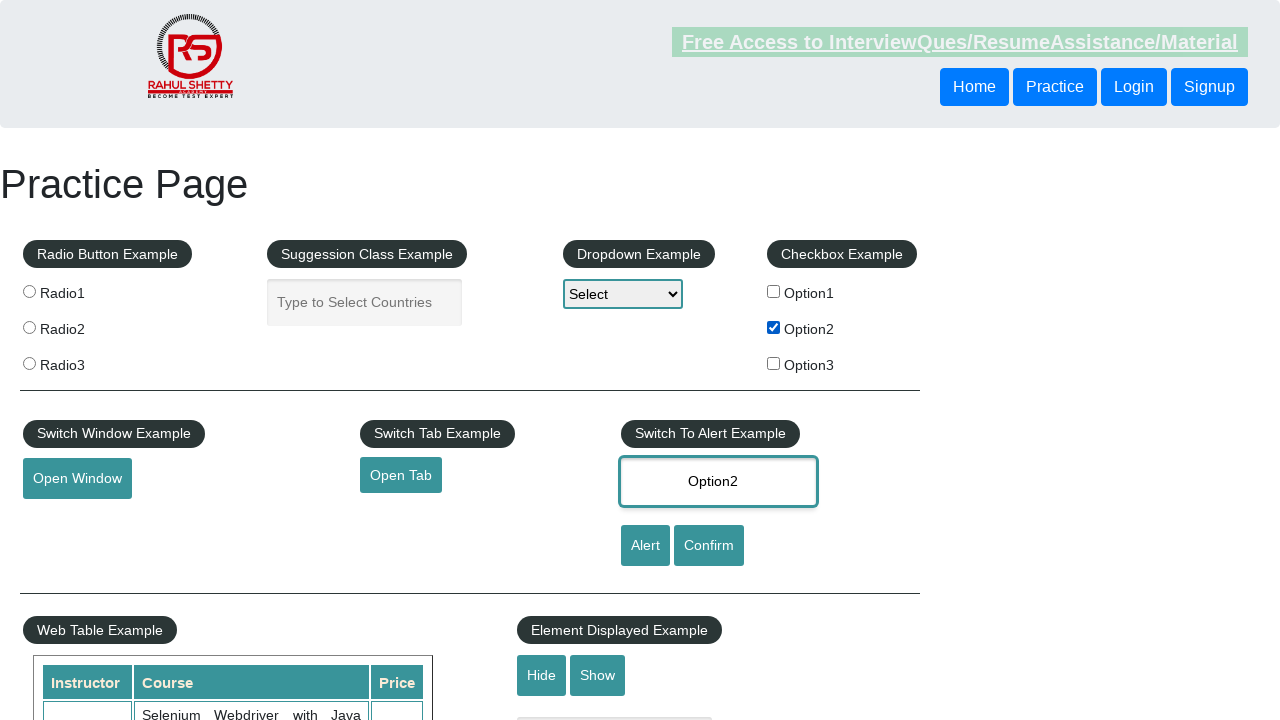

Clicked alert button to trigger first dialog at (645, 546) on #alertbtn
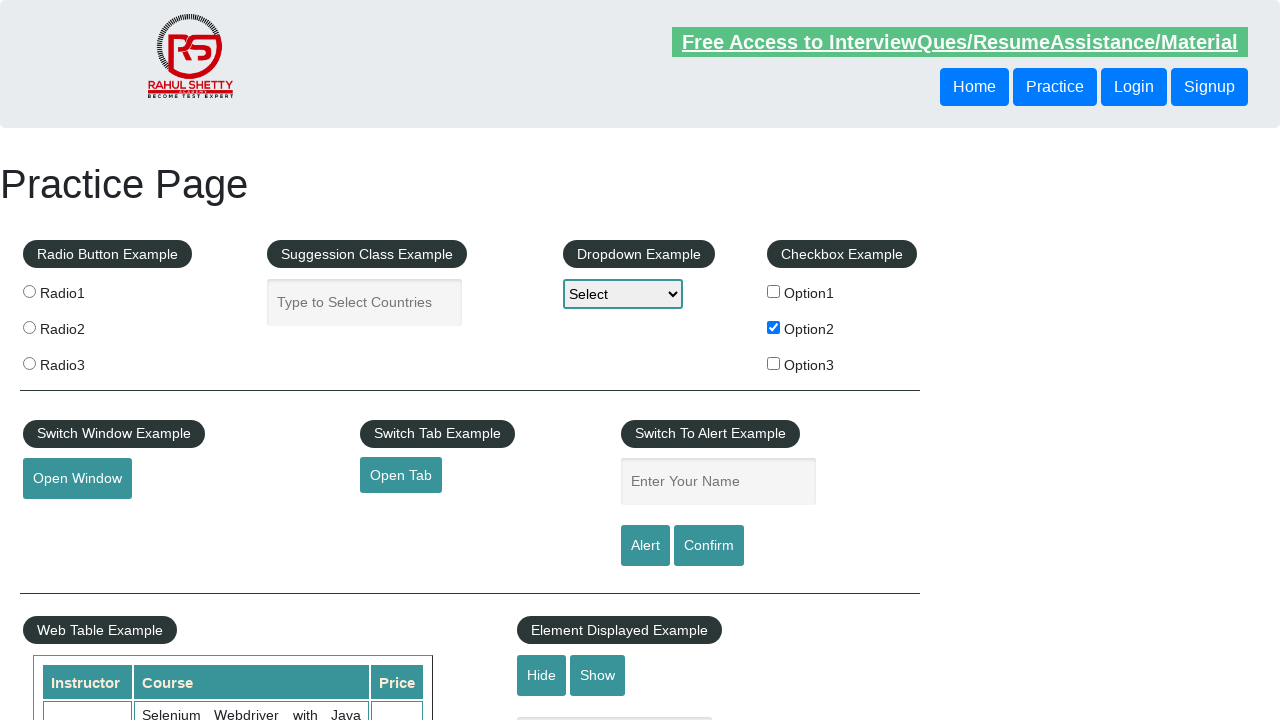

Registered dialog handler to accept alerts
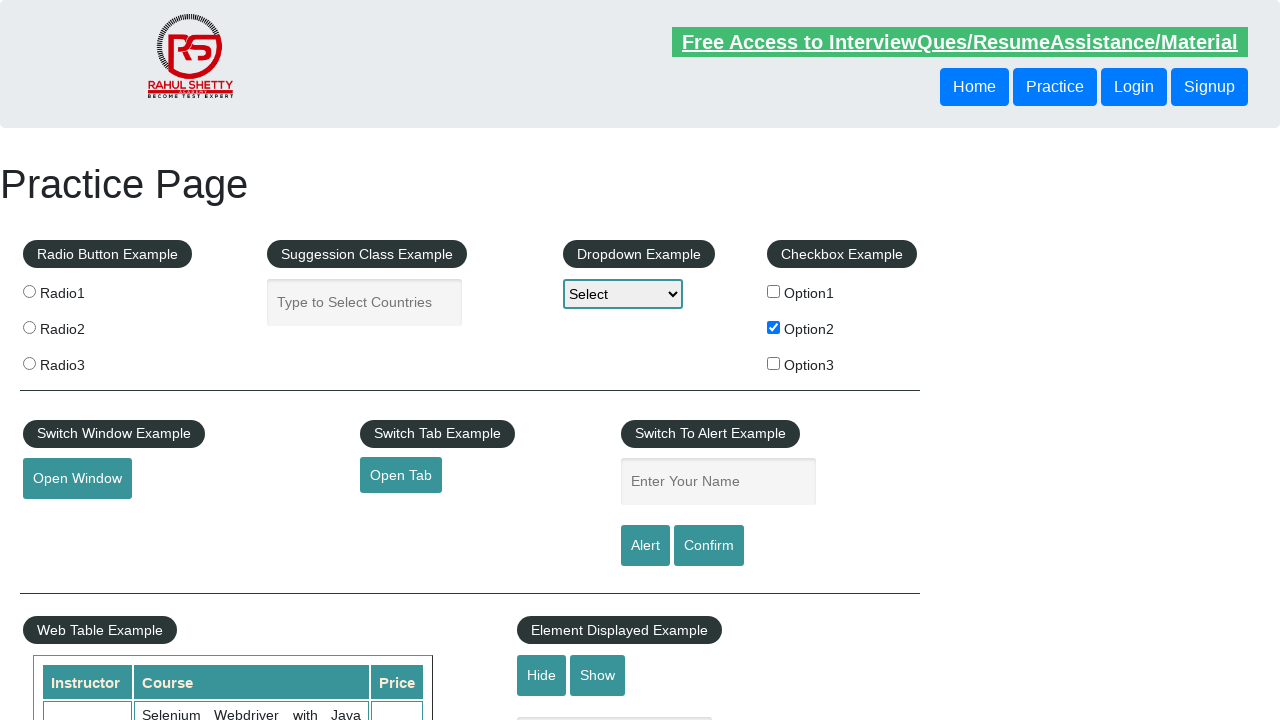

Re-registered dialog handler with named function
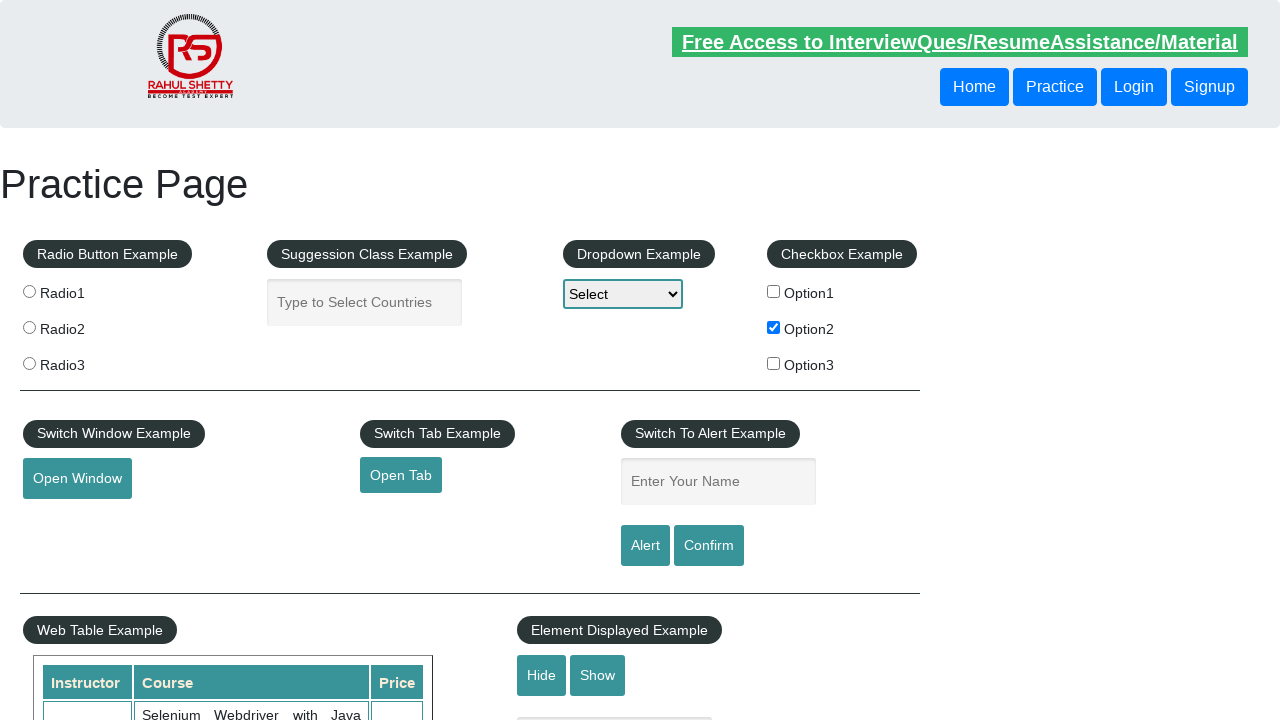

Clicked alert button again to trigger second dialog at (645, 546) on #alertbtn
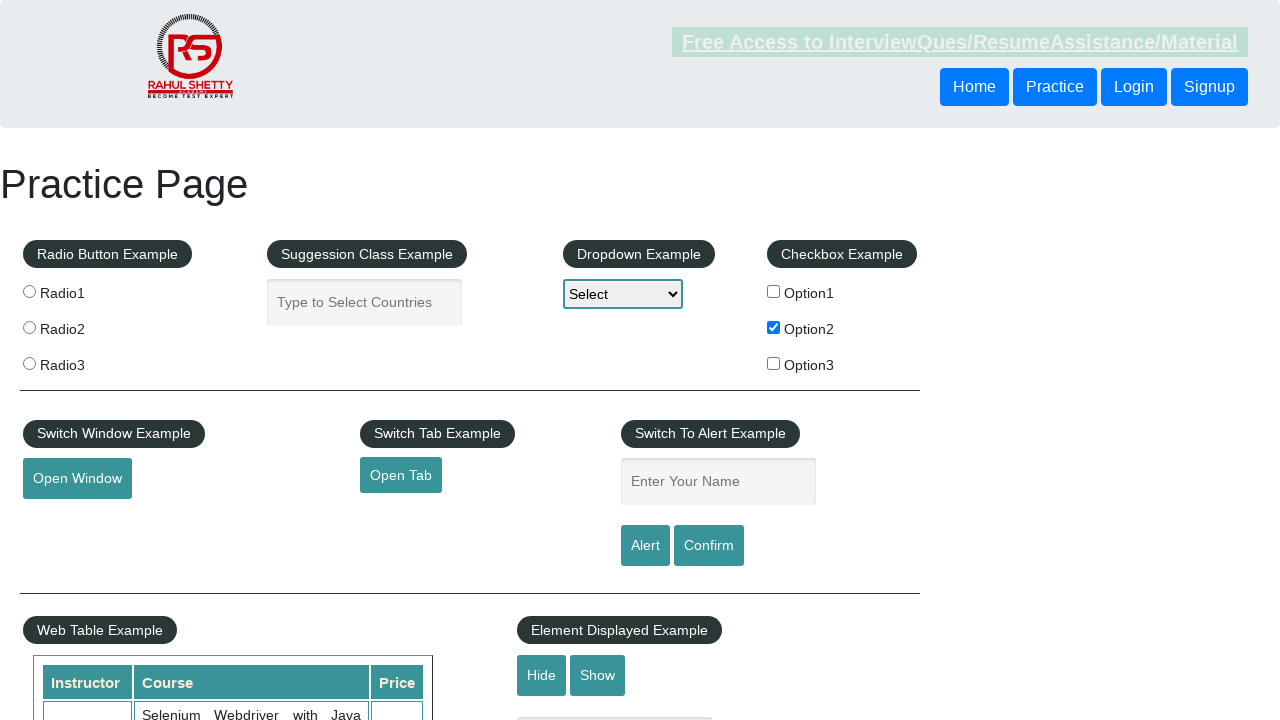

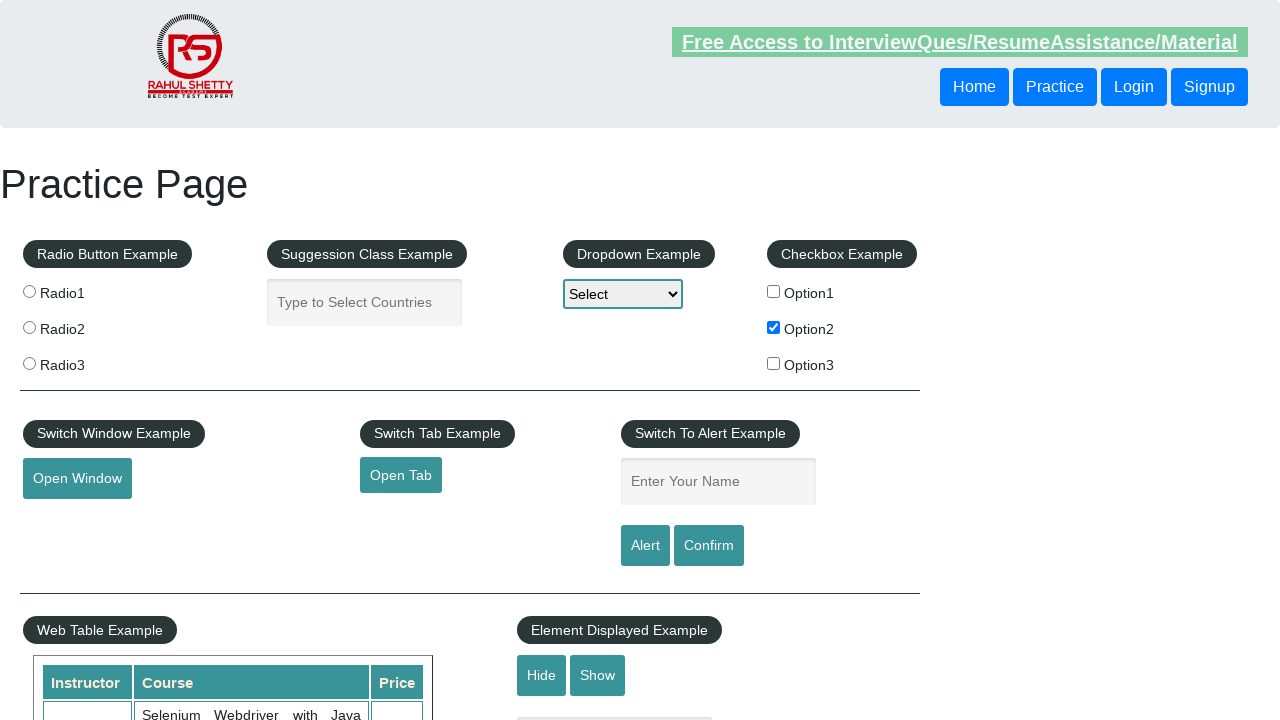